Tests adding two elements and verifying the count

Starting URL: https://the-internet.herokuapp.com/add_remove_elements/

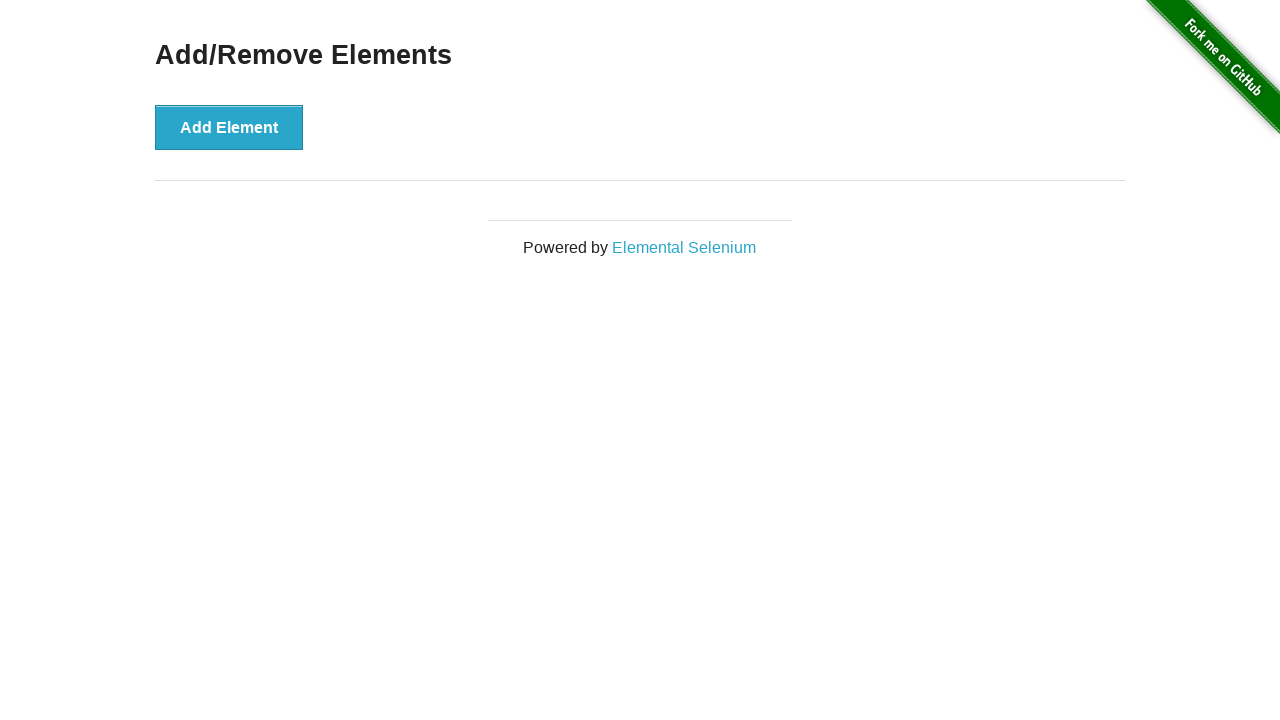

Clicked 'Add Element' button (first click) at (229, 127) on text=Add Element
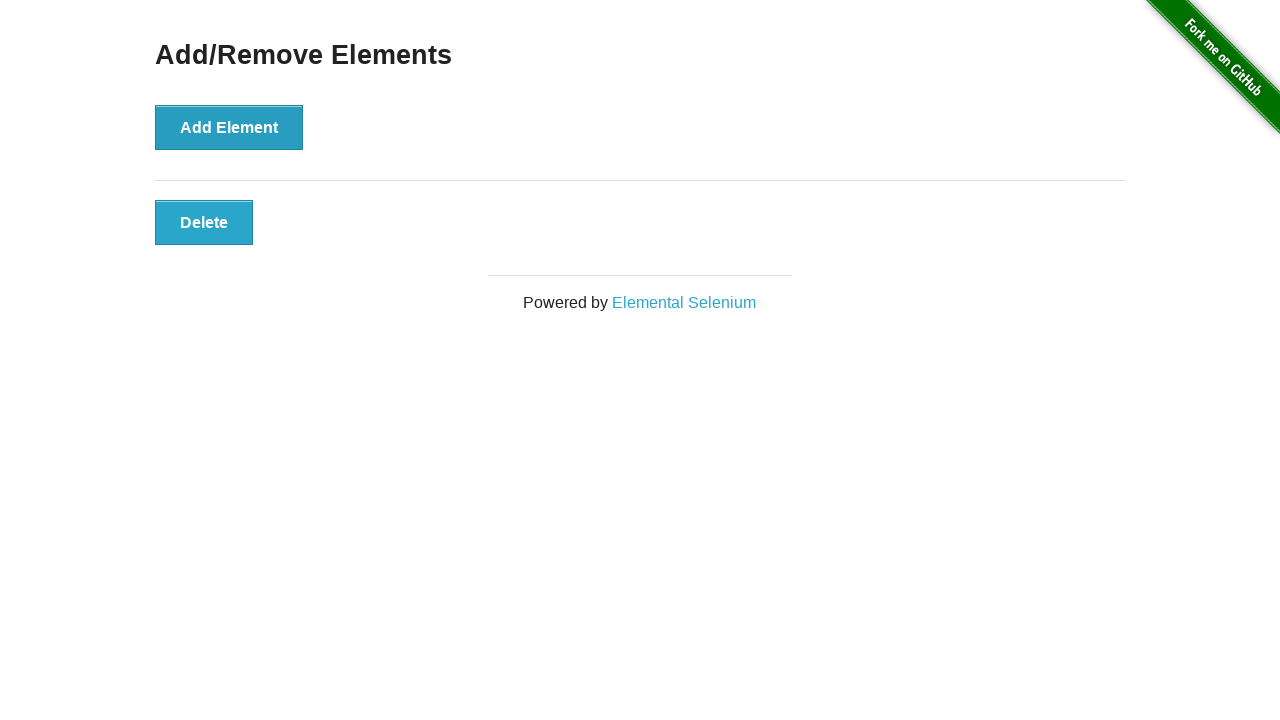

Clicked 'Add Element' button (second click) at (229, 127) on text=Add Element
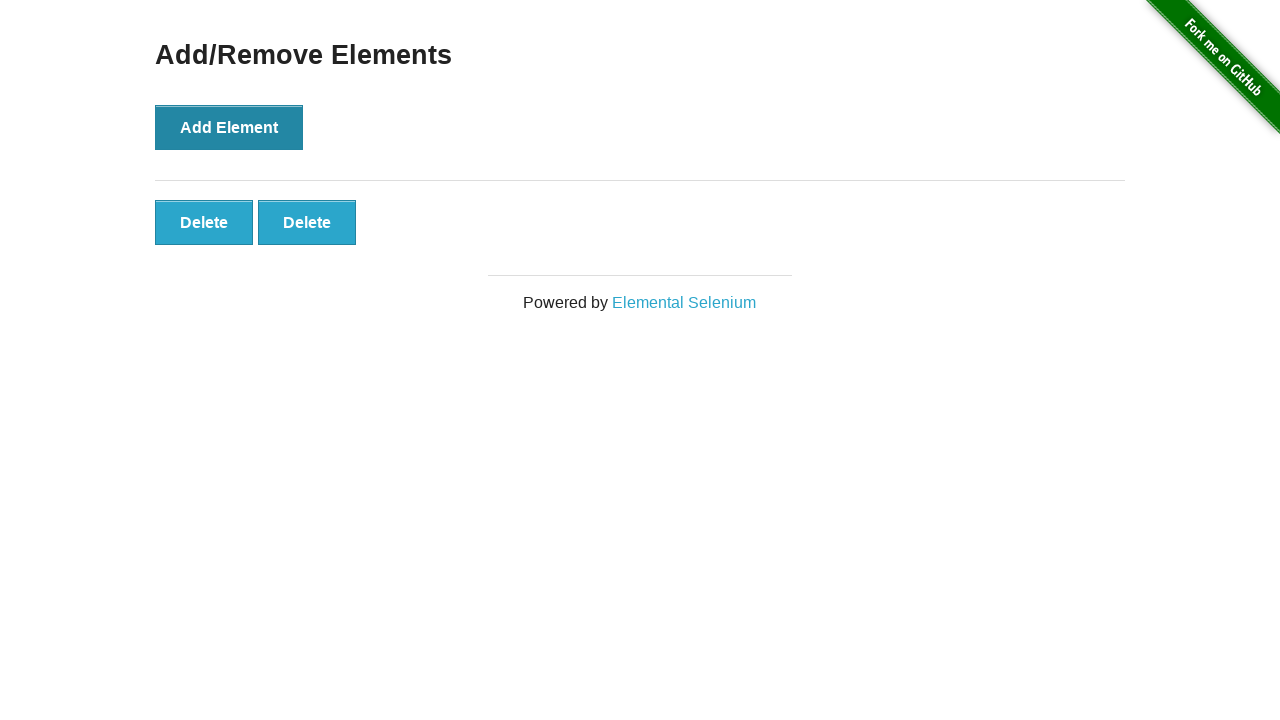

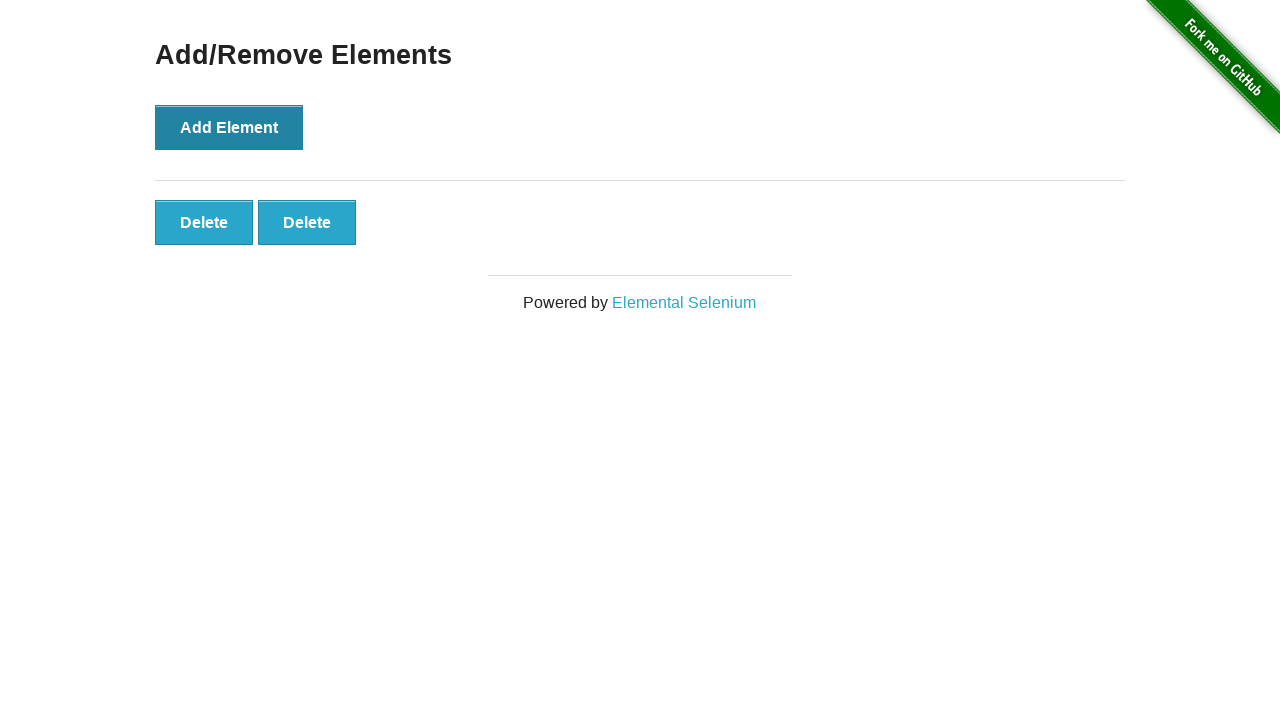